Opens a new tab by clicking a button, switches to it to read text, then closes it

Starting URL: https://demoqa.com/browser-windows

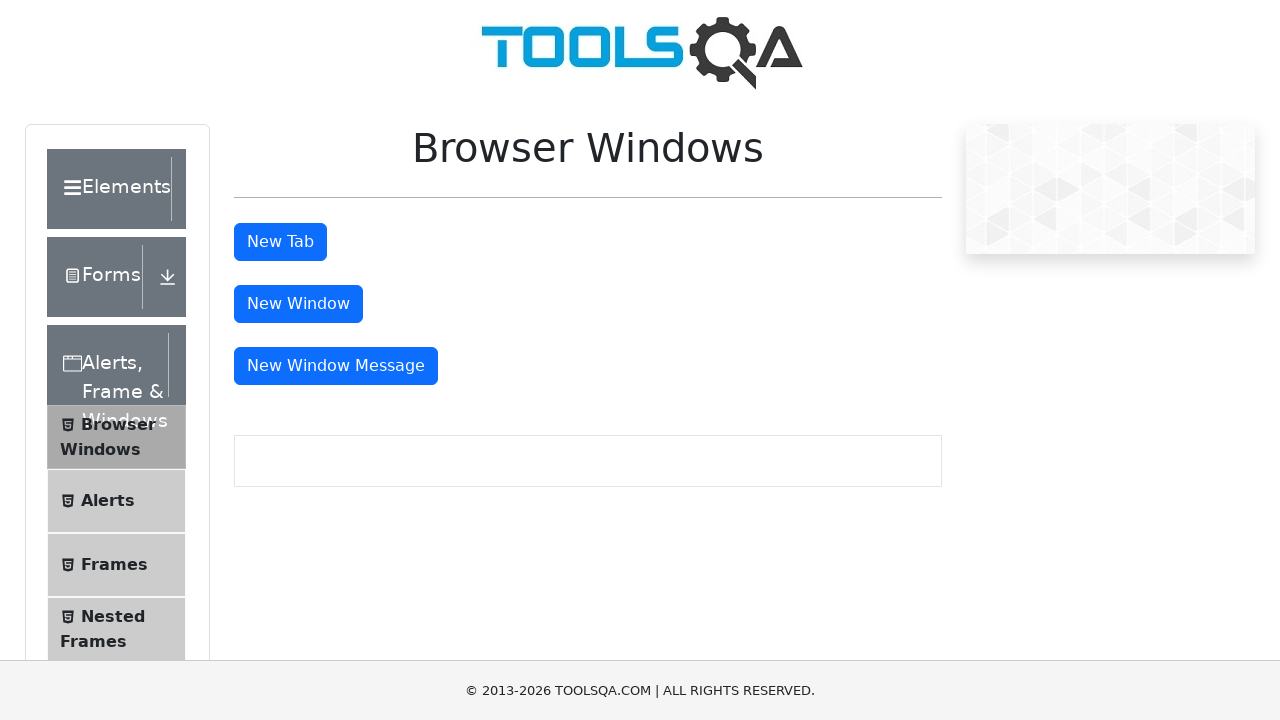

Clicked tab button to open new window at (280, 242) on #tabButton
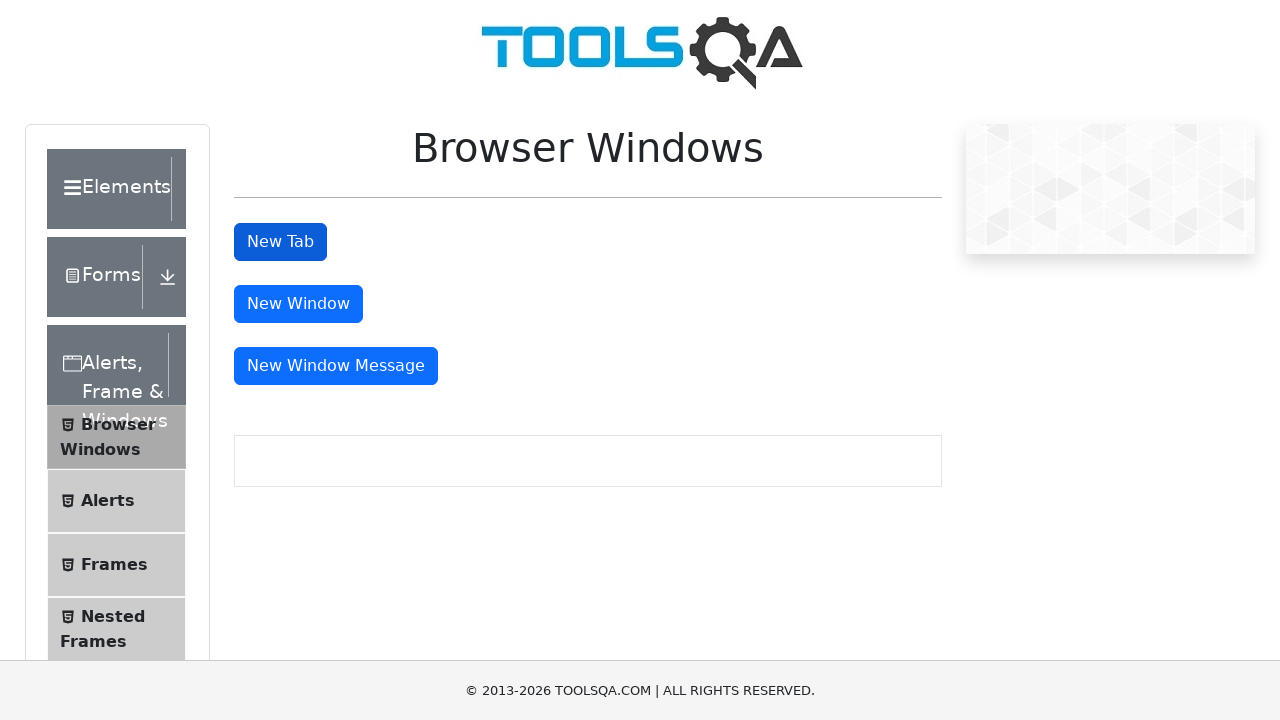

New tab/window opened and captured
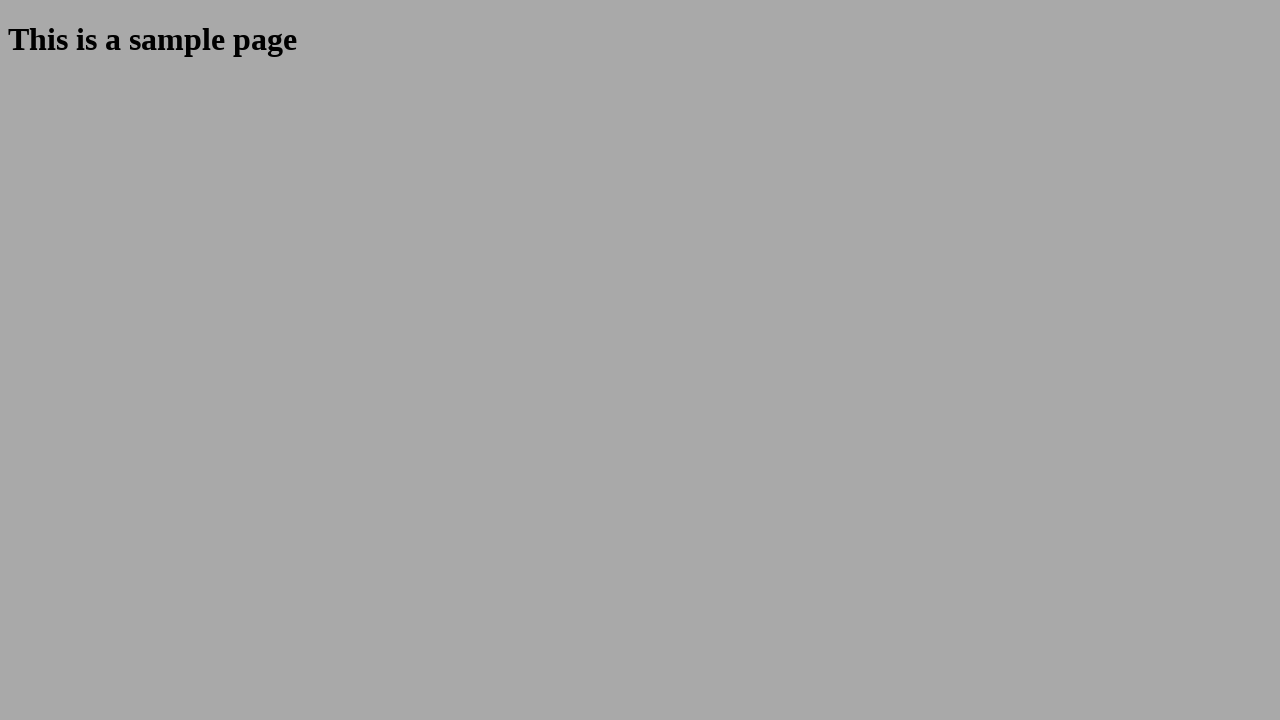

Retrieved heading text from new window: 'This is a sample page'
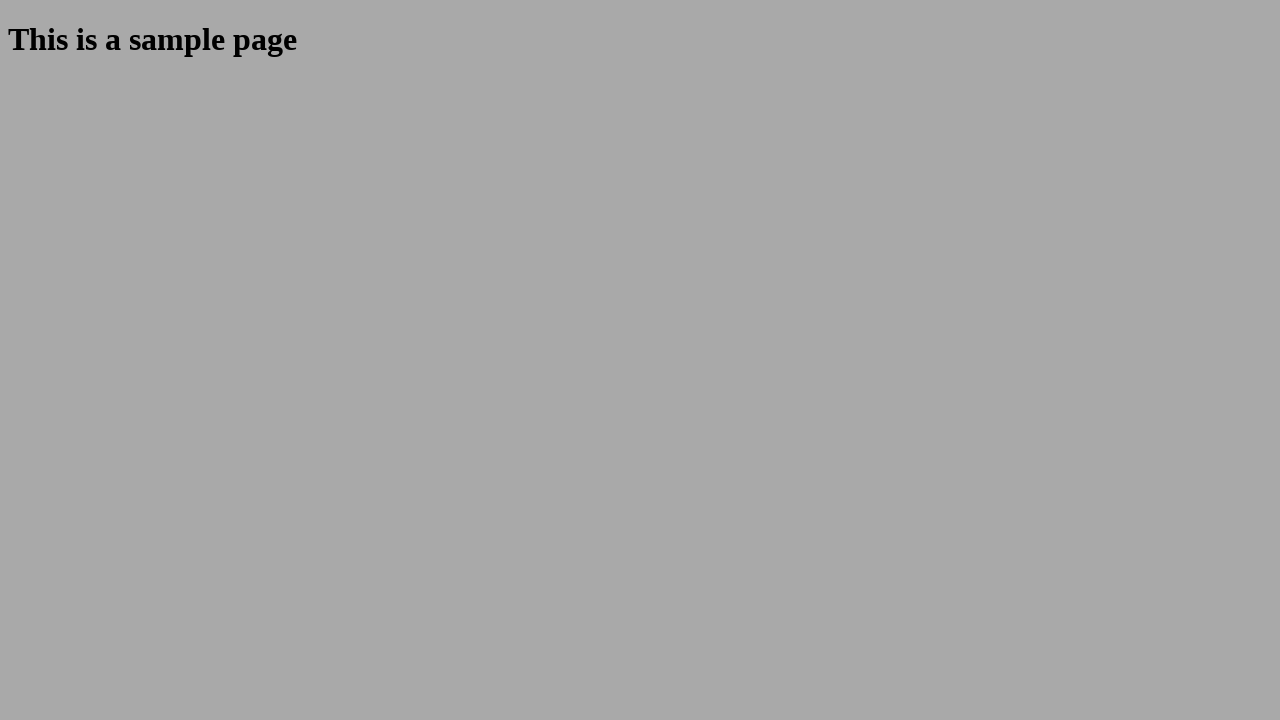

Closed child window
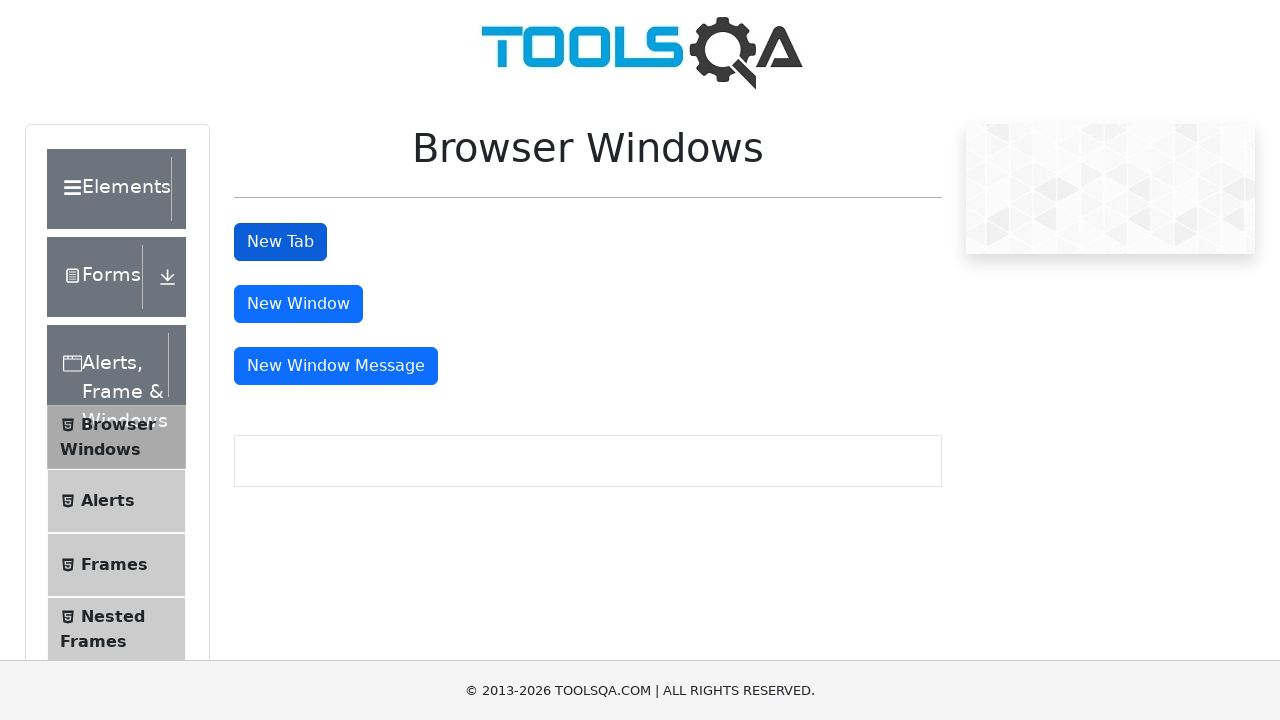

Verified return to main window by waiting for element
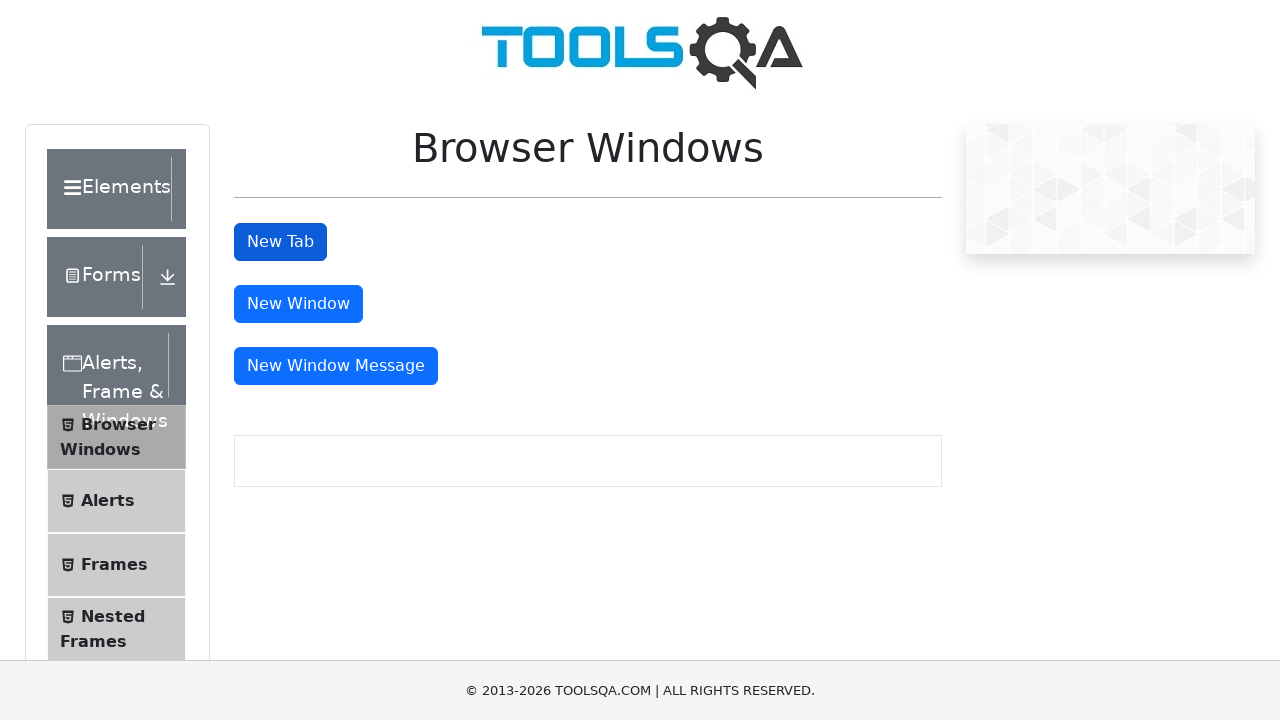

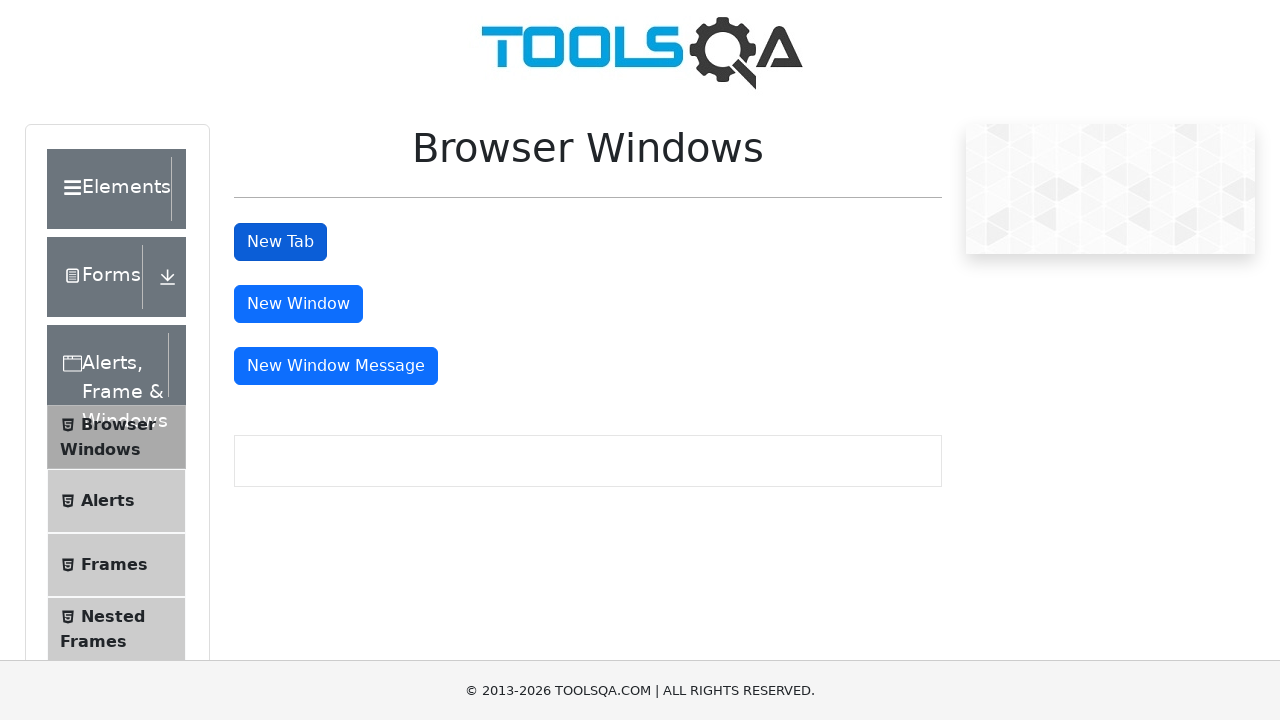